Tests JavaScript redirect functionality by clicking buttons that trigger delayed redirects and navigating back

Starting URL: https://testpages.herokuapp.com/styled/javascript-redirect-test.html

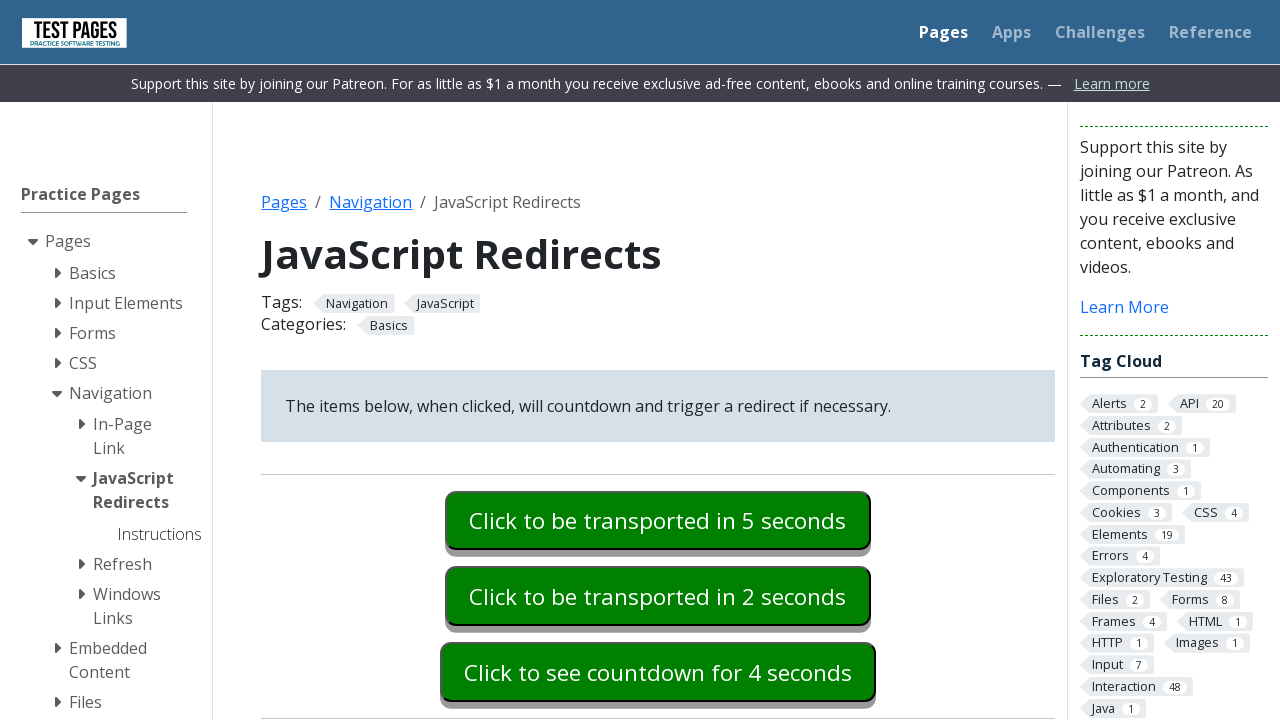

Clicked the 5 seconds redirect button at (658, 520) on #delaygotobasic
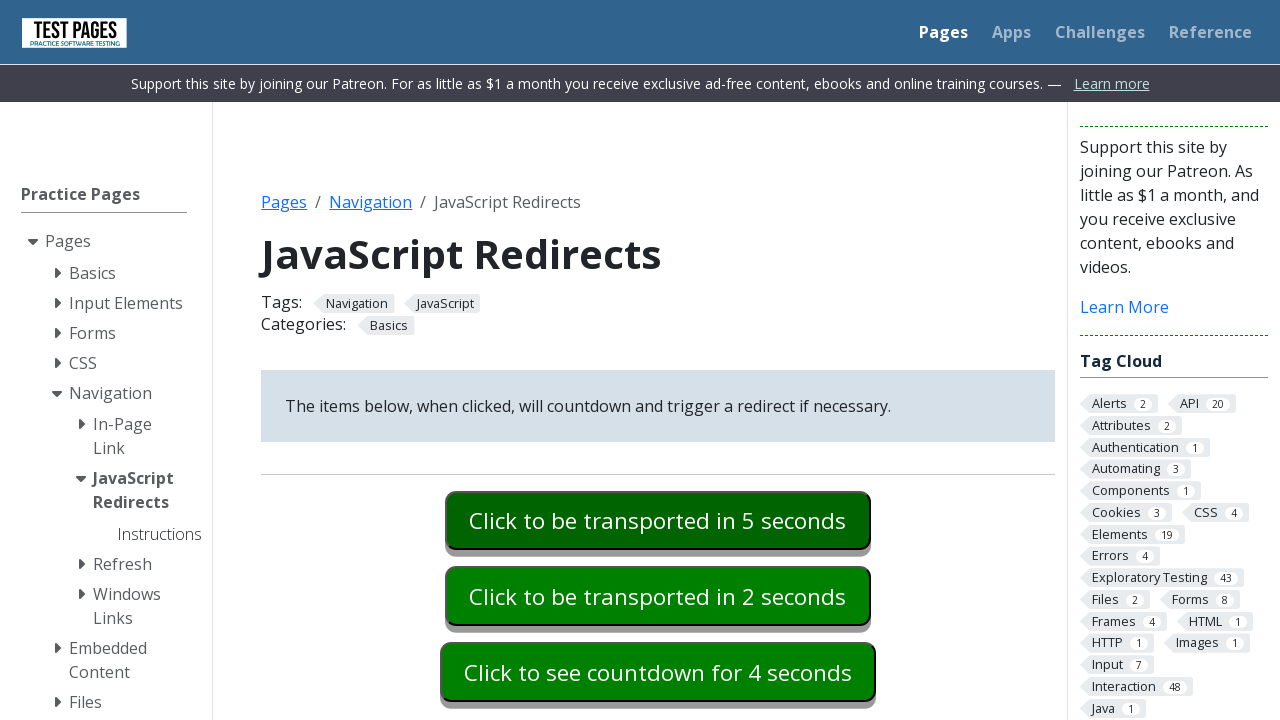

Waited for redirect to complete and go back button to appear
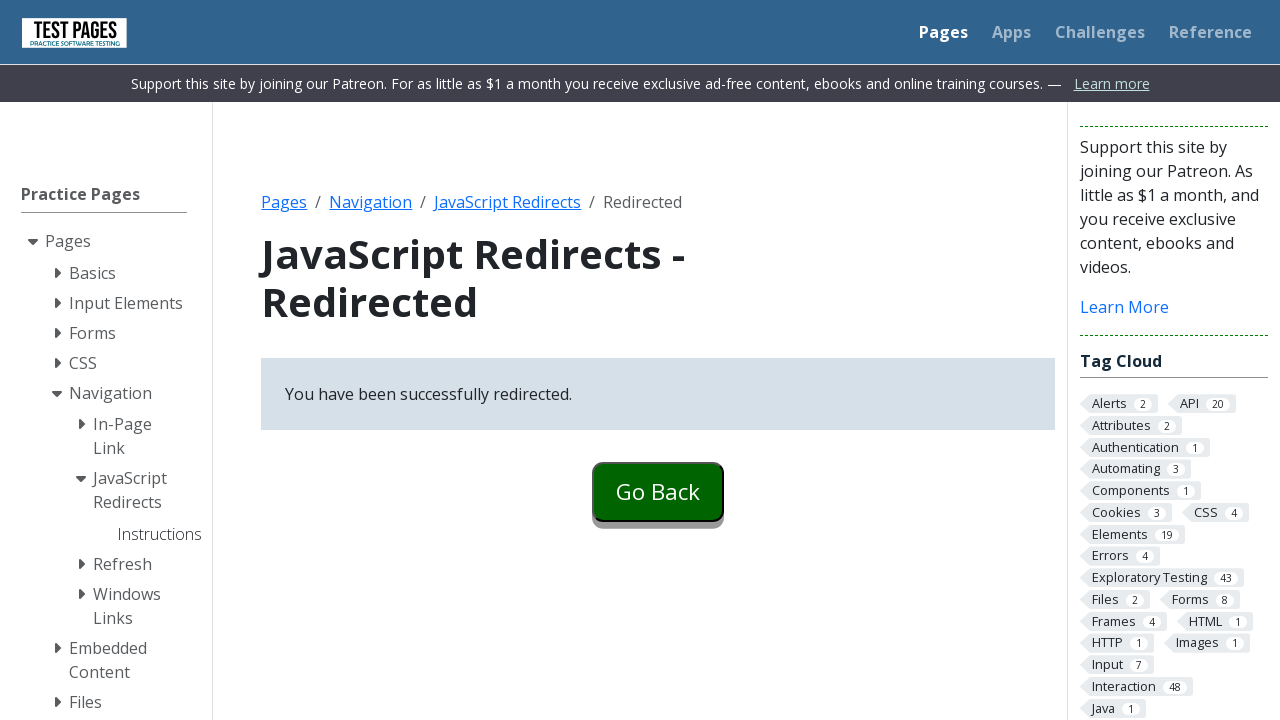

Clicked go back button to return to previous page at (658, 492) on #goback
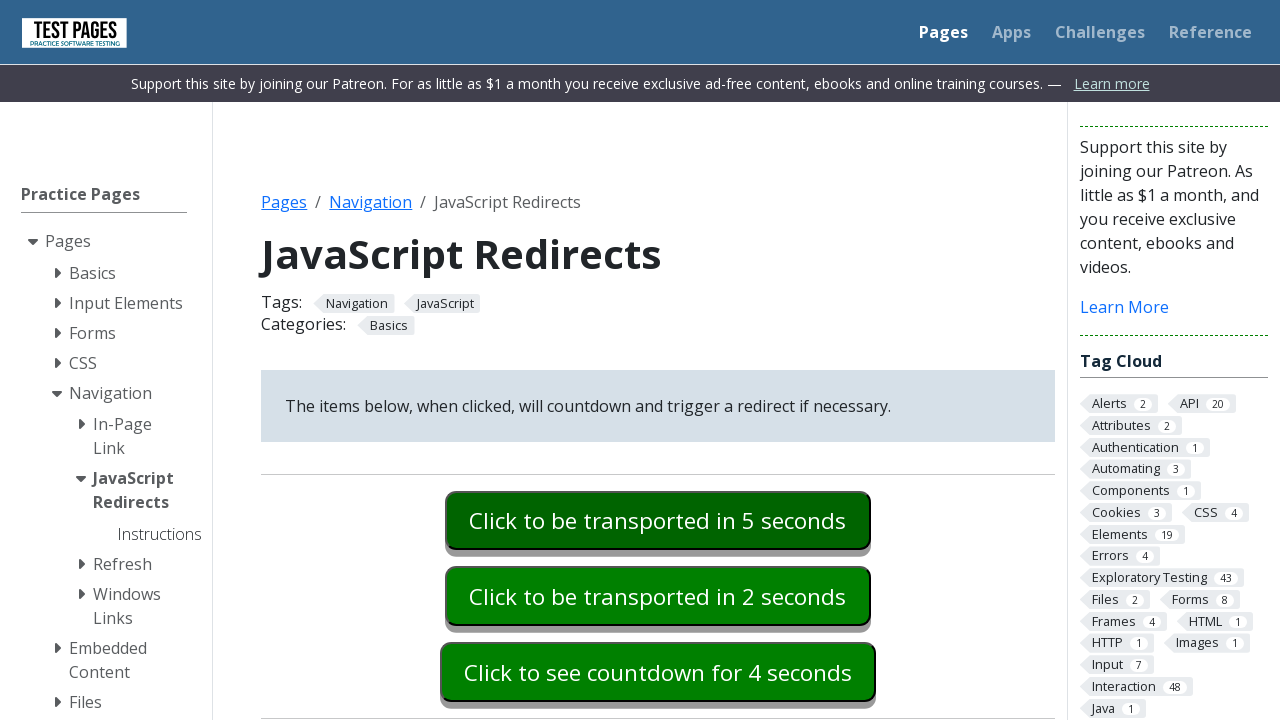

Clicked the 2 seconds redirect button at (658, 596) on #delaygotobounce
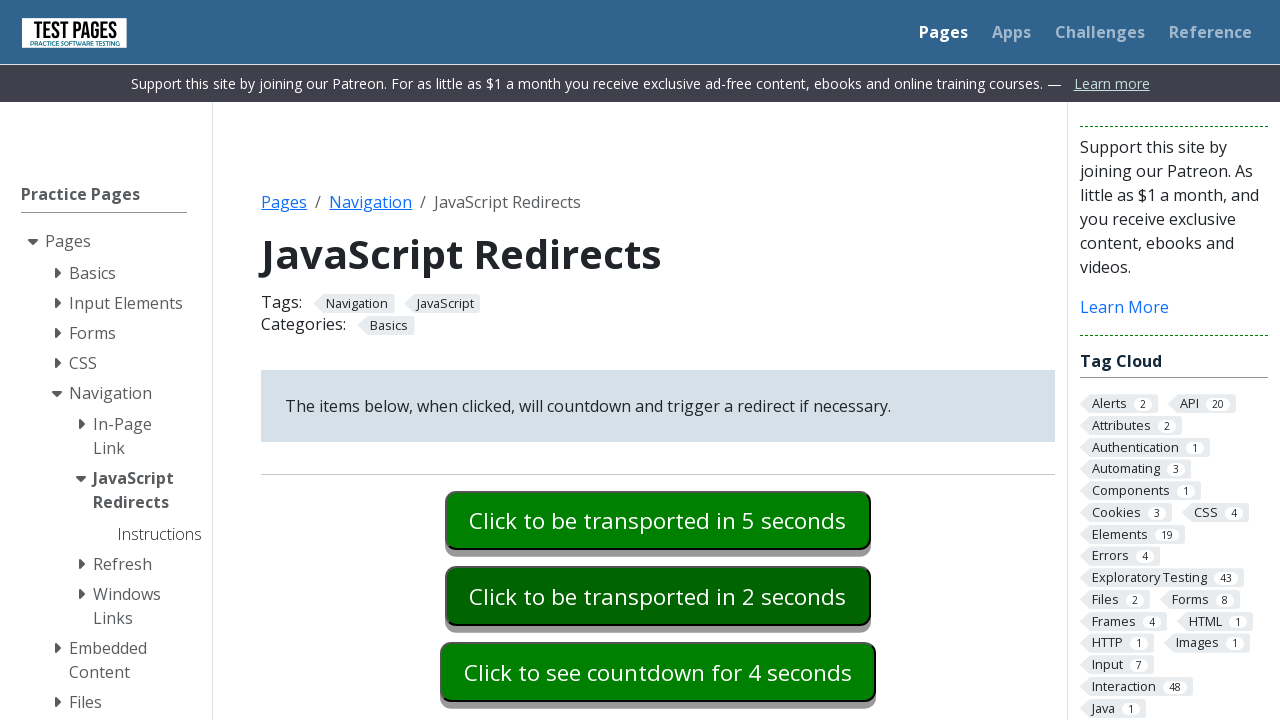

Waited for second redirect to complete and go back button to appear
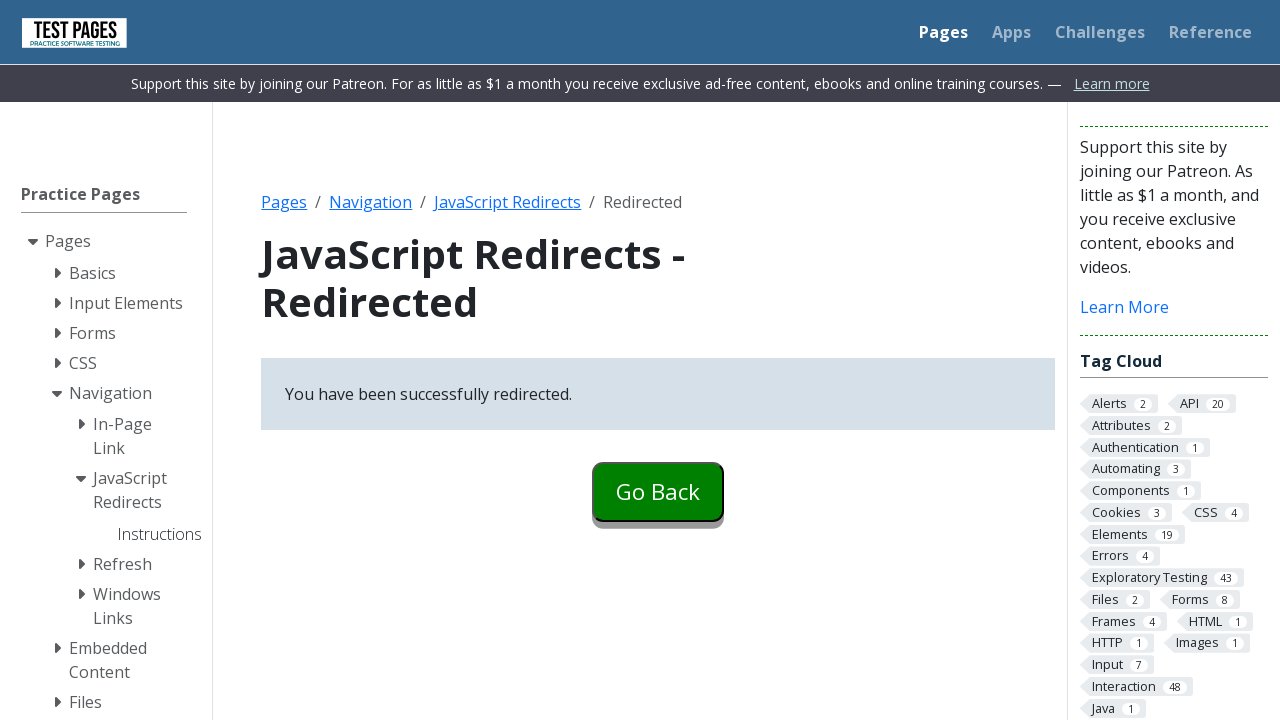

Clicked go back button to return to previous page again at (658, 492) on #goback
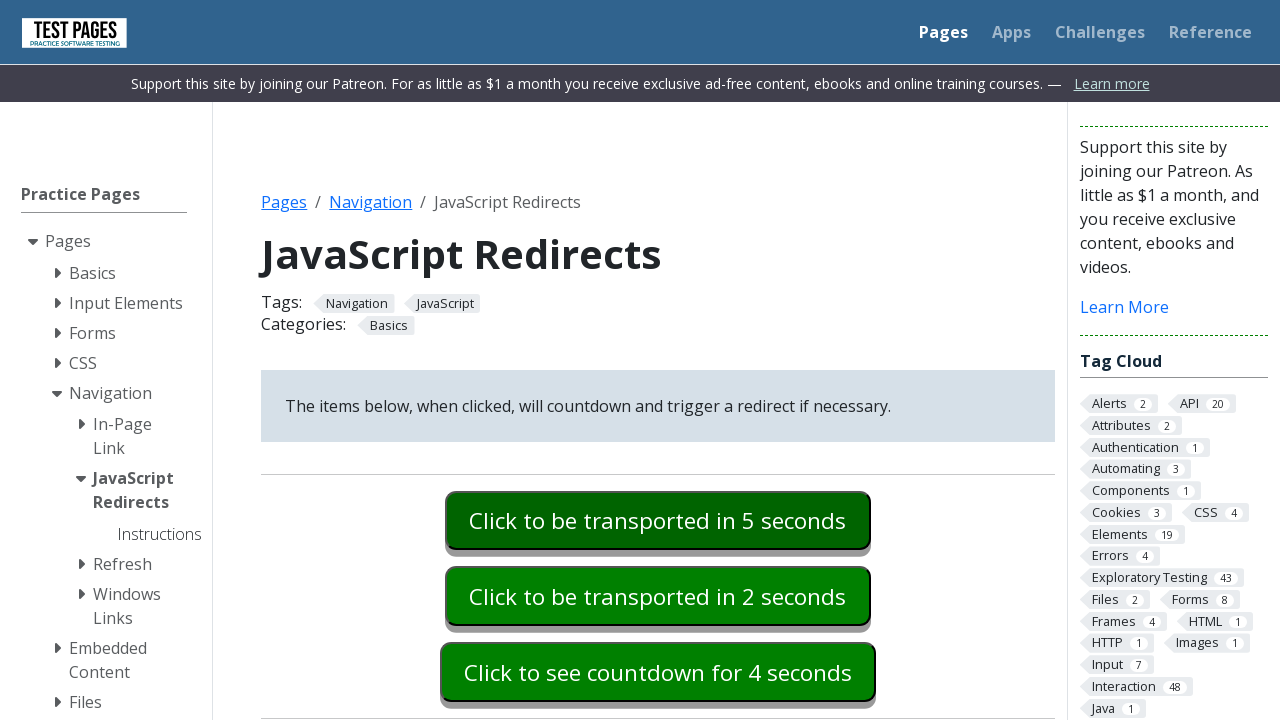

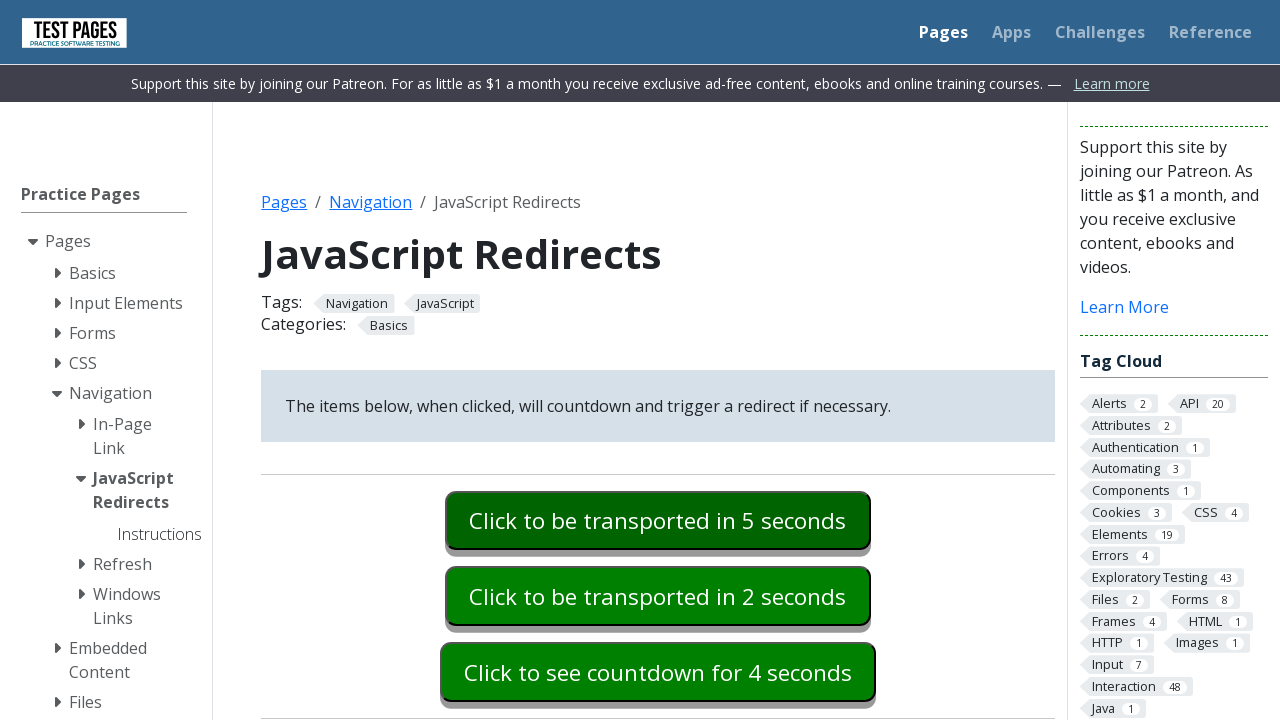